Waits for a price to drop to $100, clicks book button, solves math captcha, and handles the resulting alert

Starting URL: http://suninjuly.github.io/explicit_wait2.html

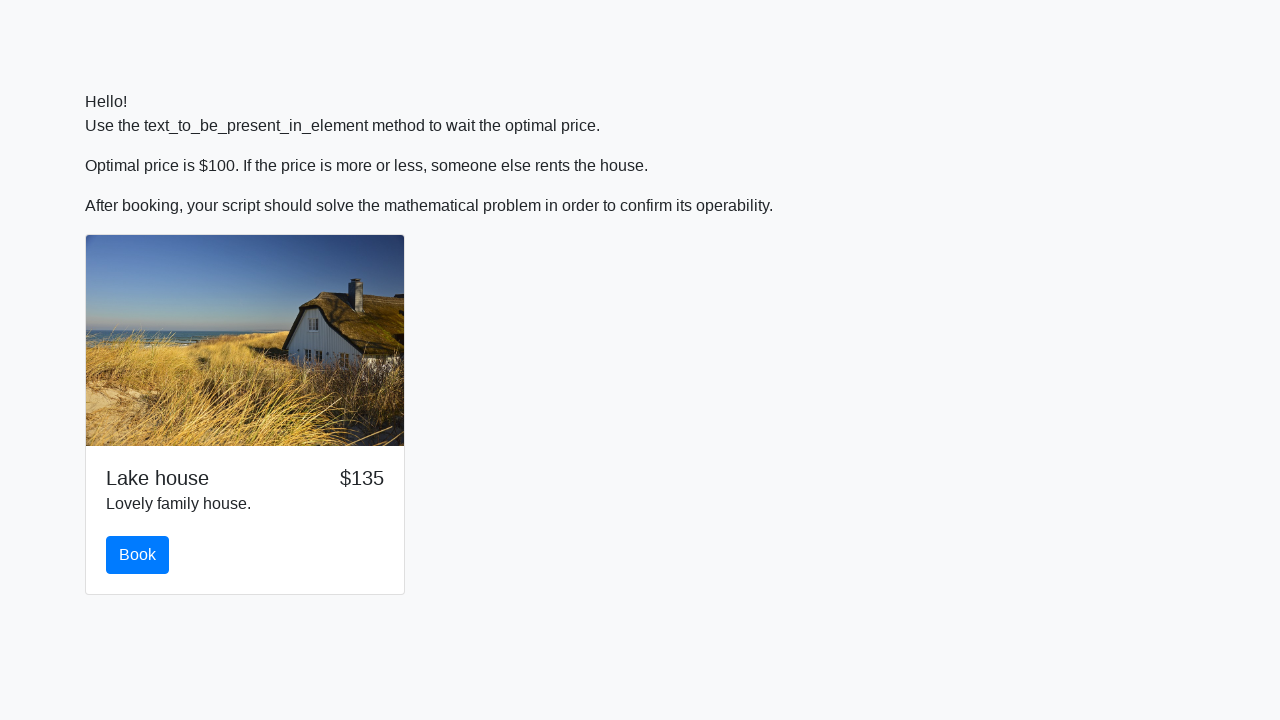

Price element became visible
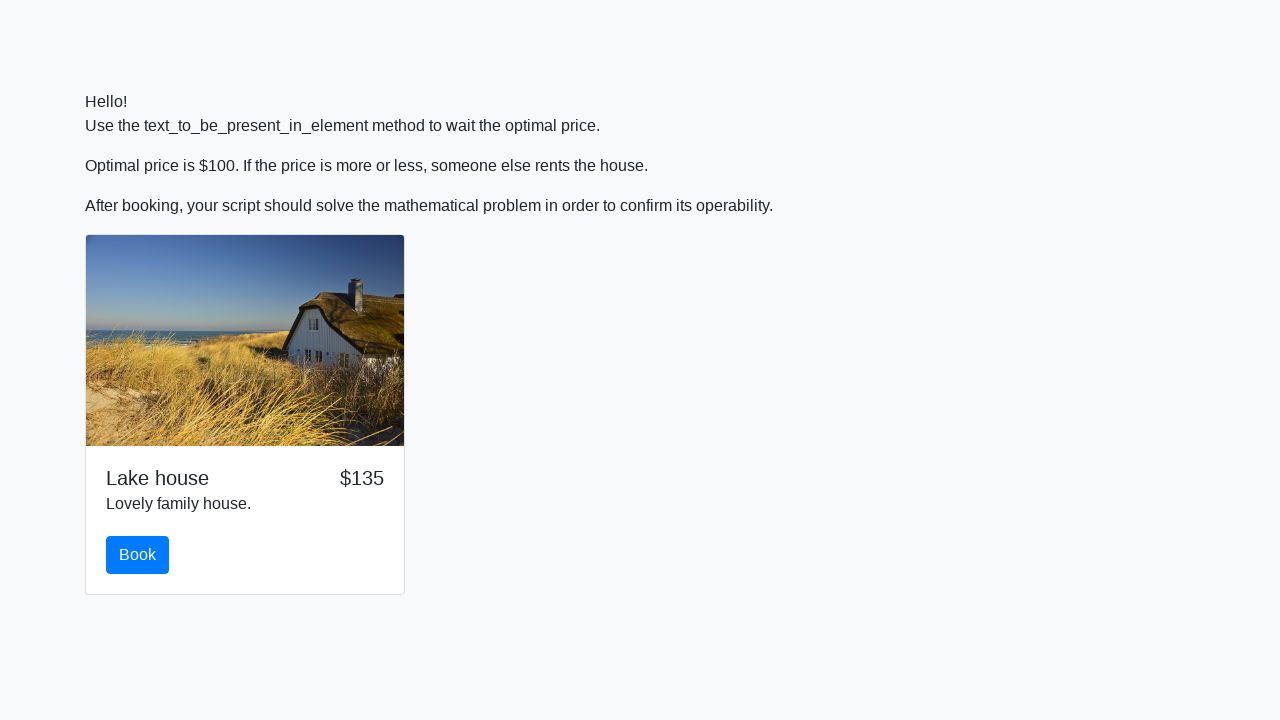

Price dropped to $100
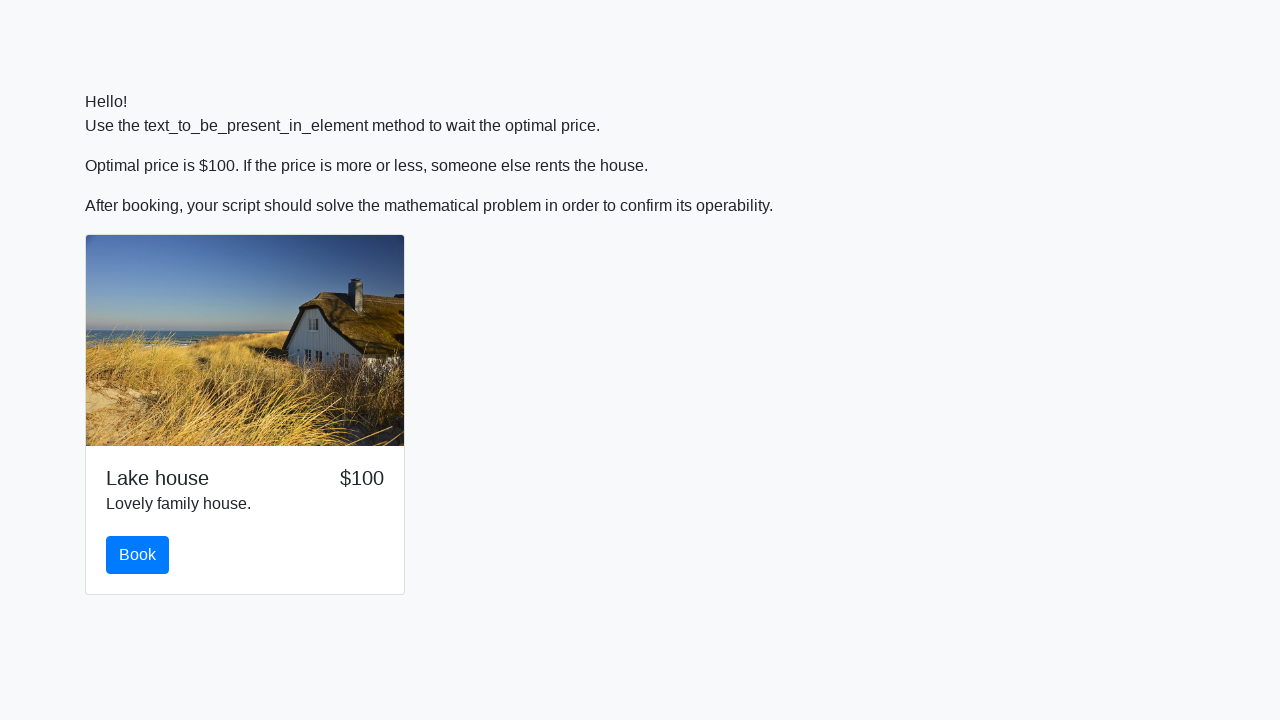

Clicked book button at (138, 555) on #book.btn
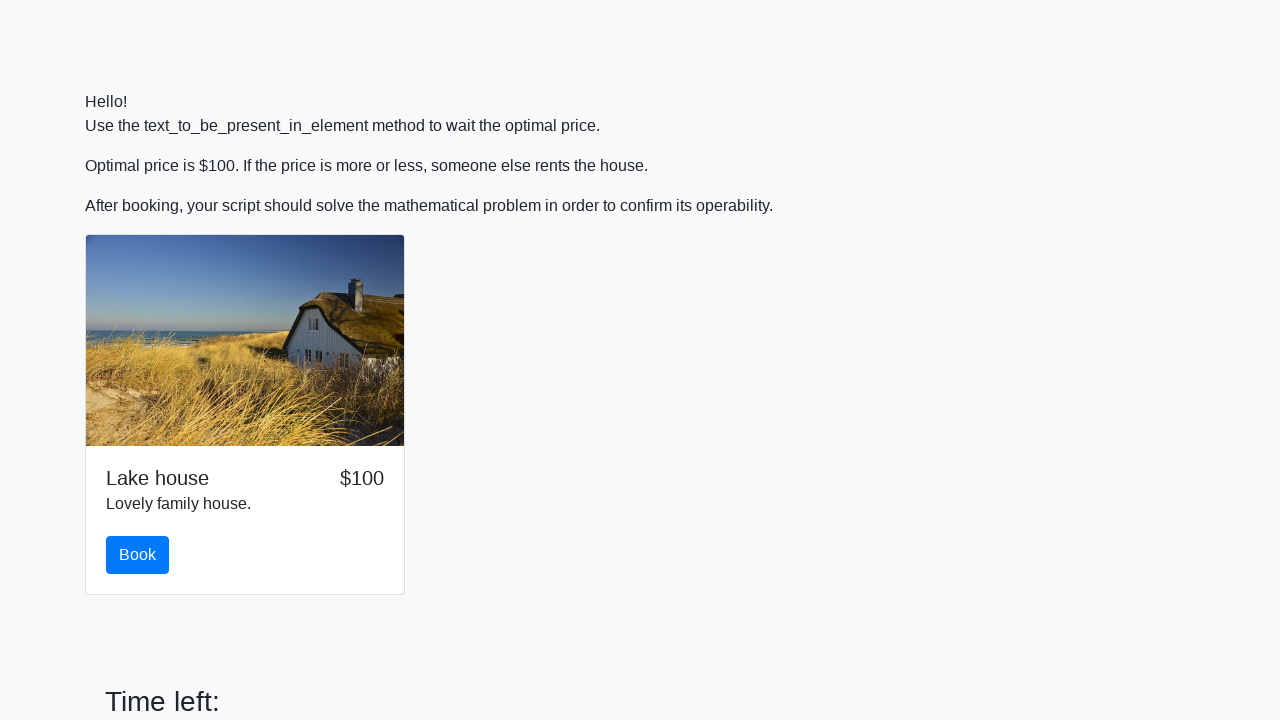

Retrieved x value from page: 391
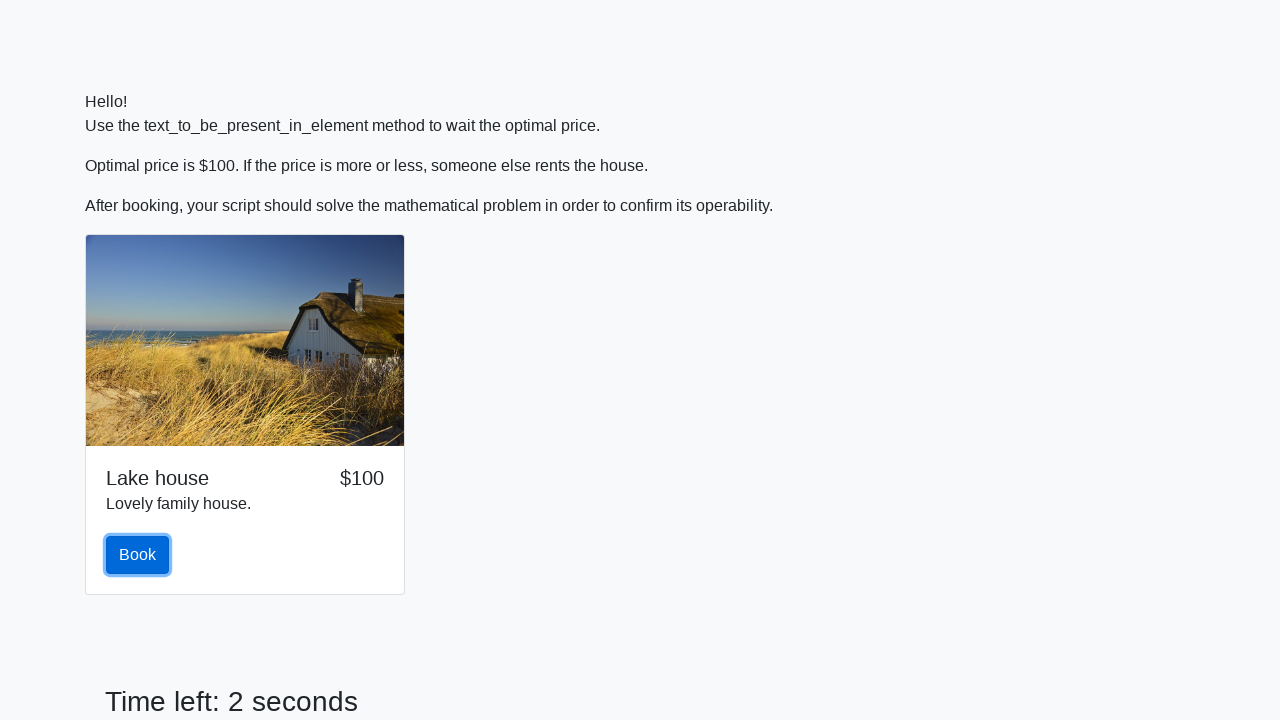

Calculated math captcha answer: 2.4766554121370454
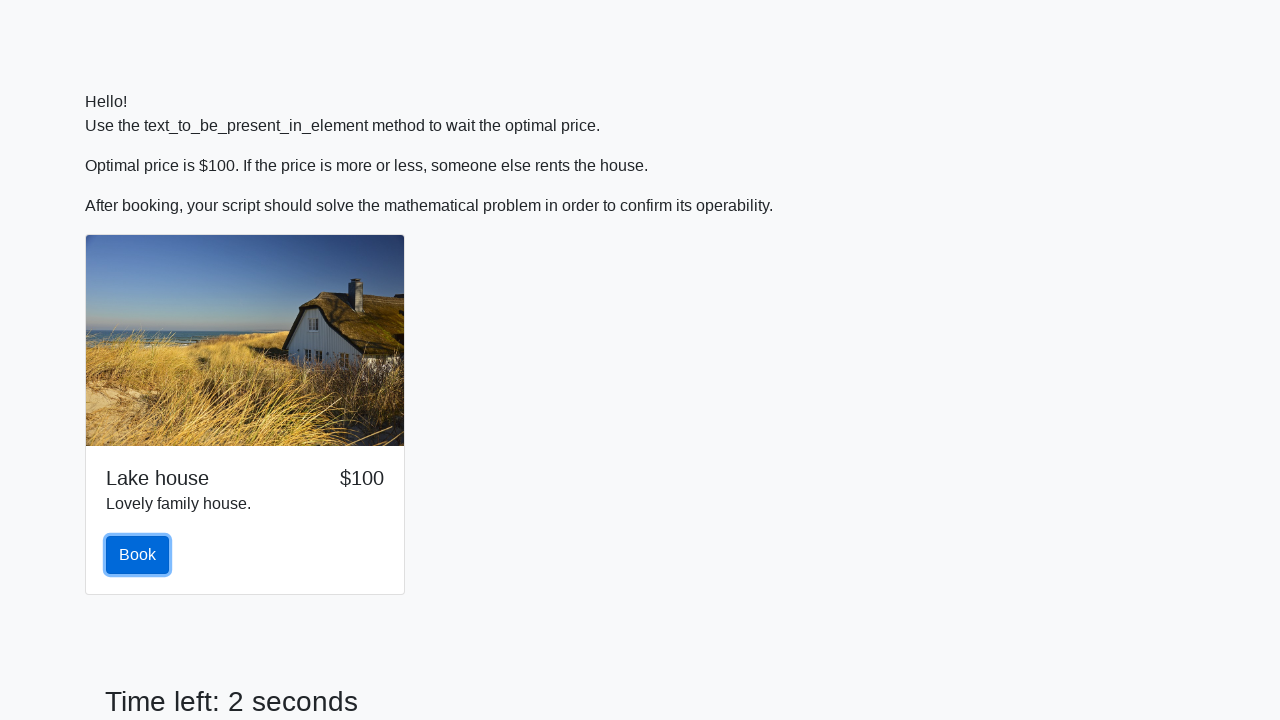

Filled answer field with calculated value on #answer
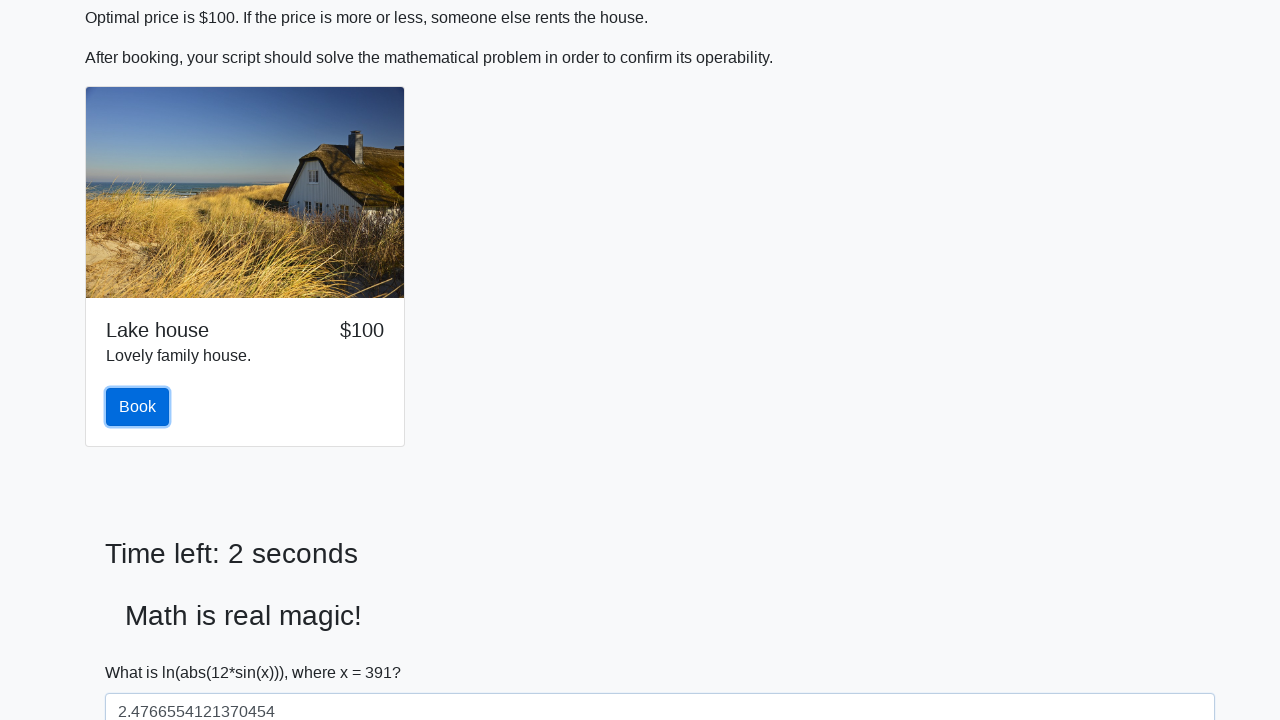

Set up dialog handler to accept alerts
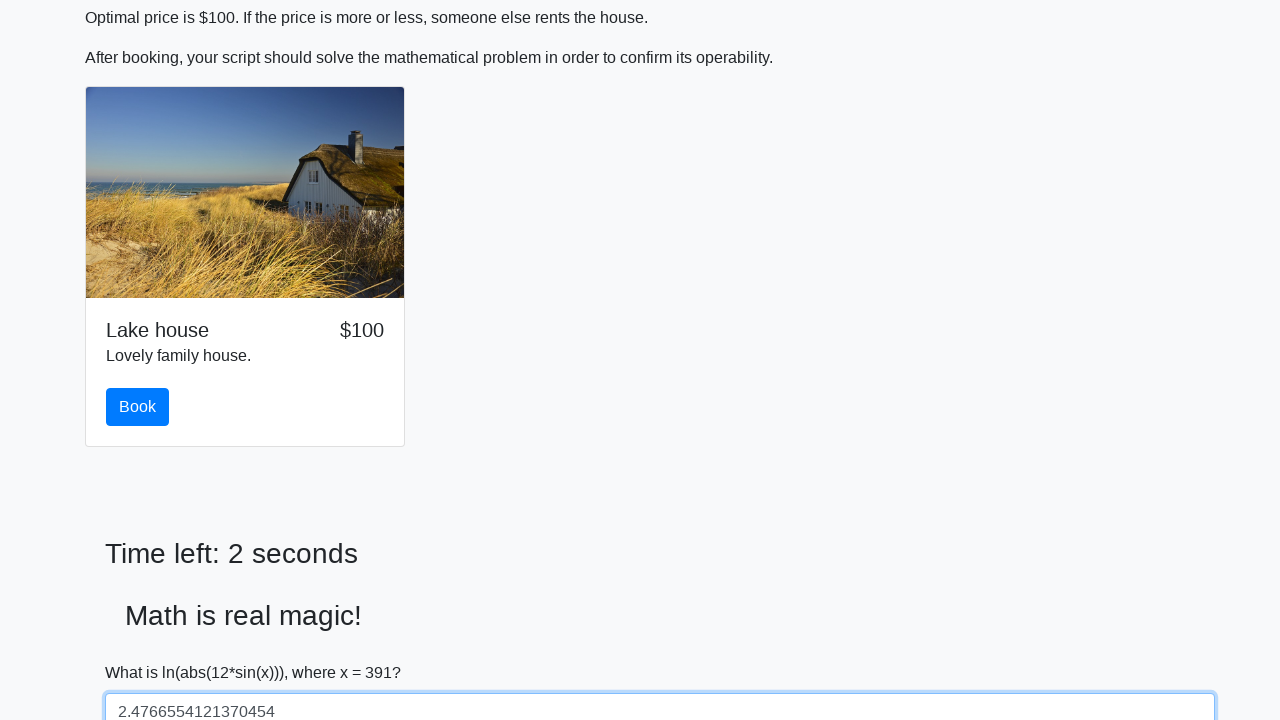

Clicked solve button at (143, 651) on #solve
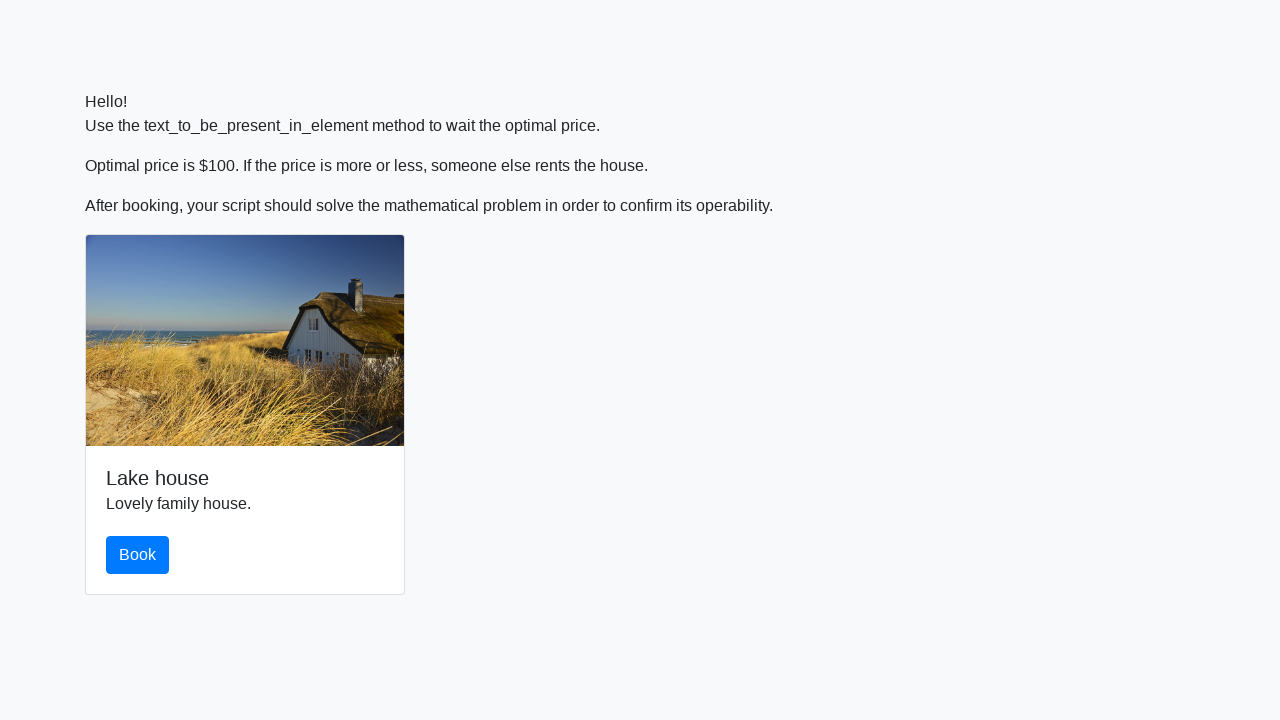

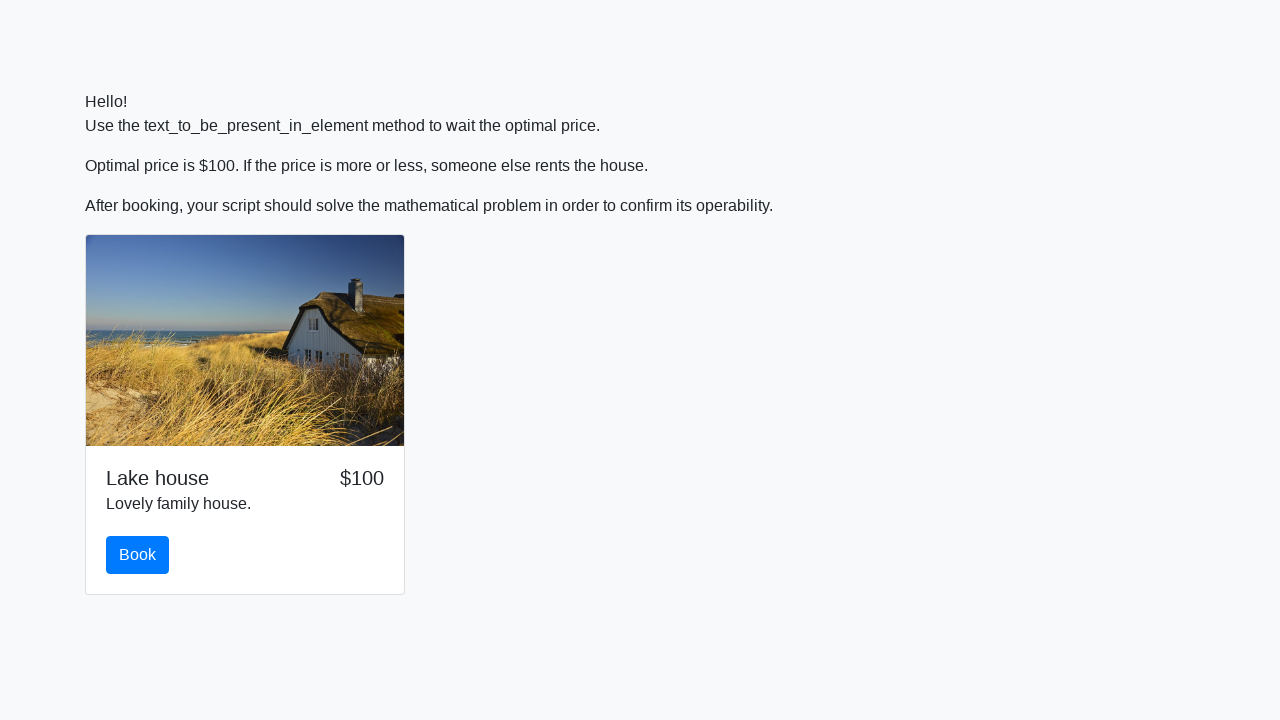